Tests that the Clear completed button displays correct text after completing an item

Starting URL: https://demo.playwright.dev/todomvc

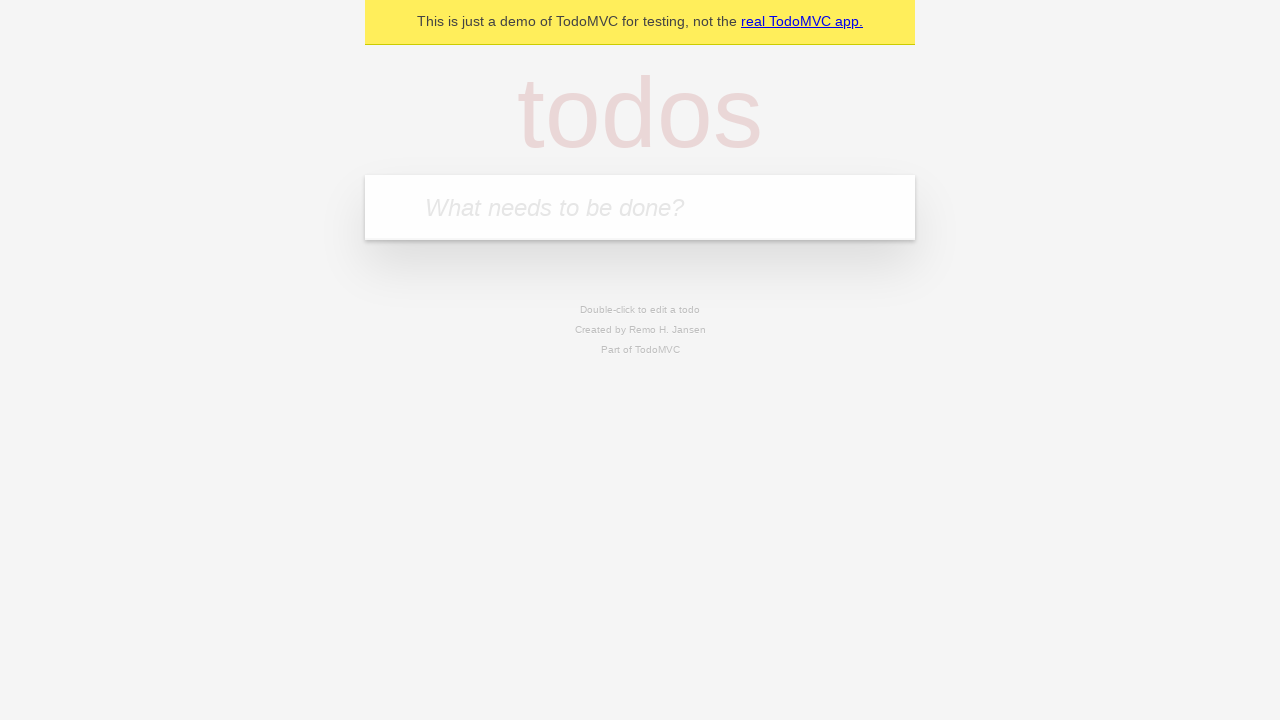

Located the 'What needs to be done?' input field
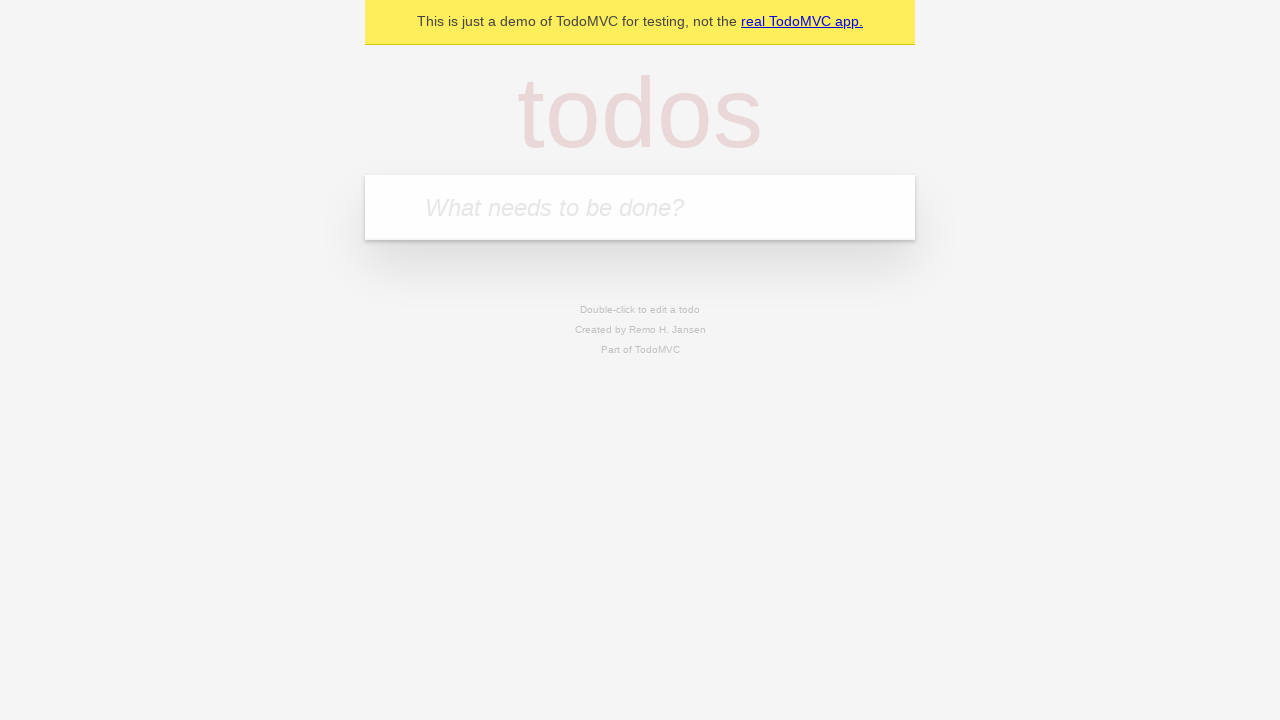

Filled first todo: 'buy some cheese' on internal:attr=[placeholder="What needs to be done?"i]
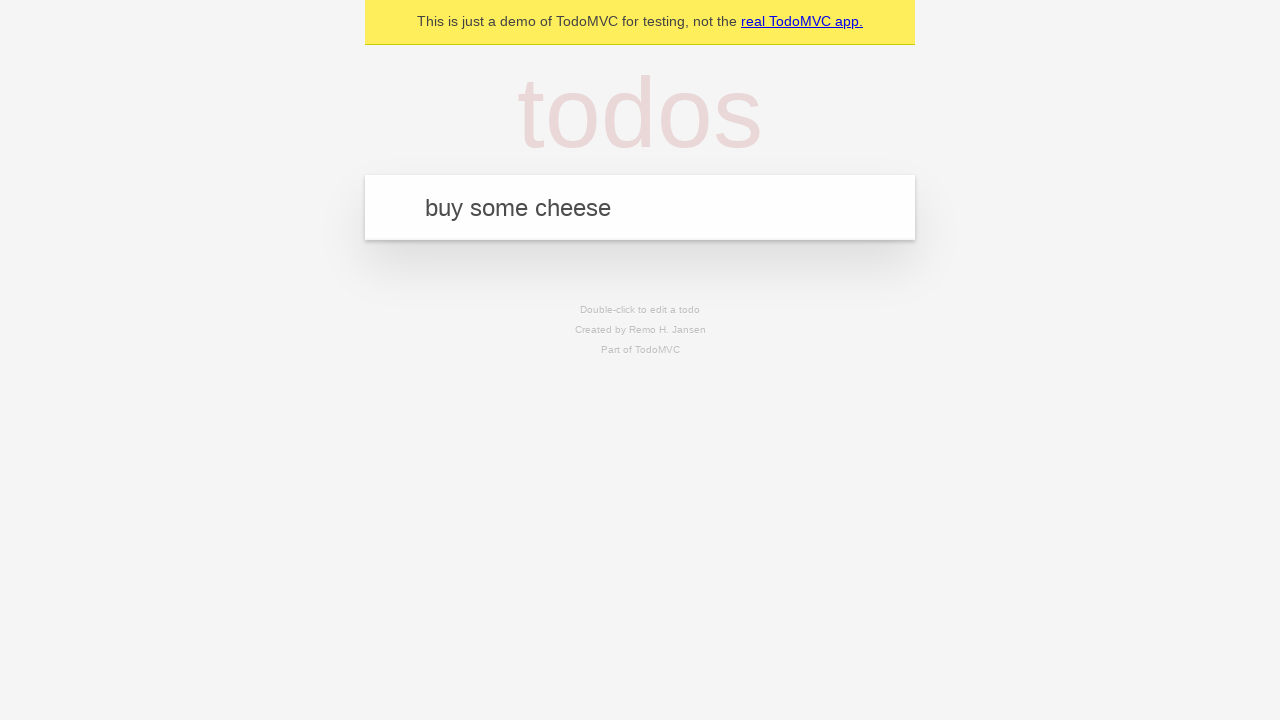

Pressed Enter to add first todo on internal:attr=[placeholder="What needs to be done?"i]
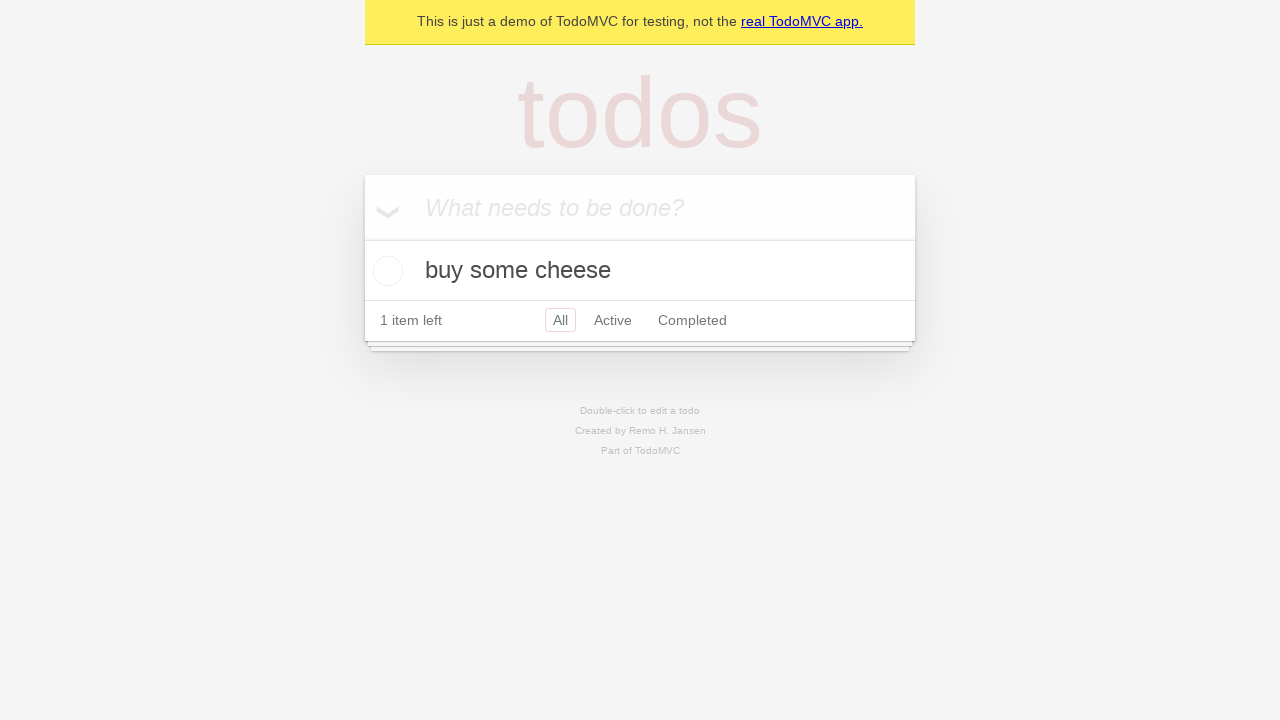

Filled second todo: 'feed the cat' on internal:attr=[placeholder="What needs to be done?"i]
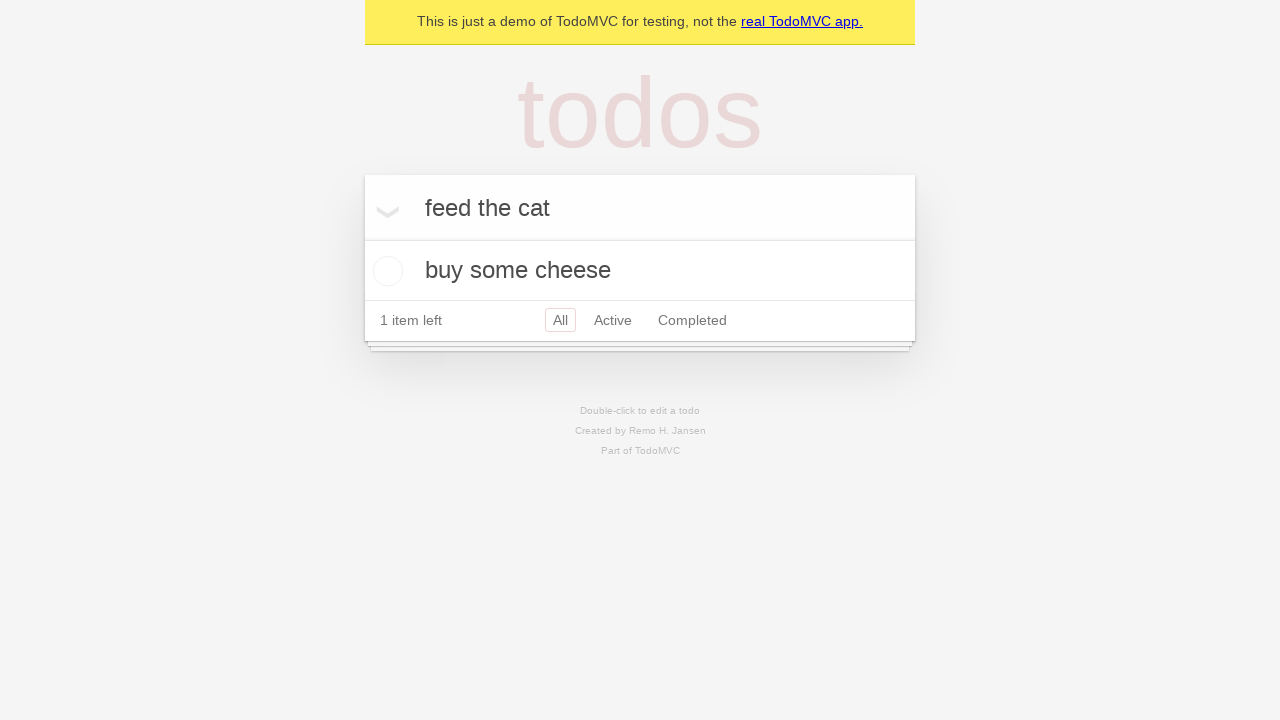

Pressed Enter to add second todo on internal:attr=[placeholder="What needs to be done?"i]
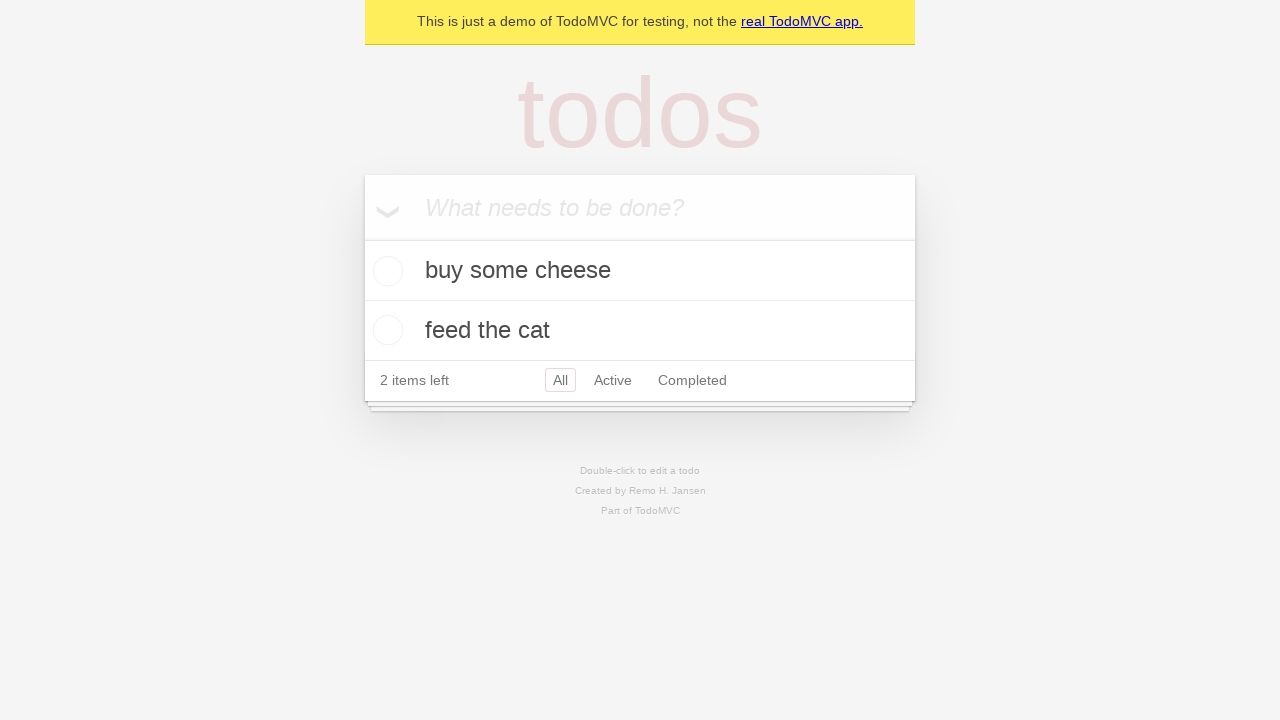

Filled third todo: 'book a doctors appointment' on internal:attr=[placeholder="What needs to be done?"i]
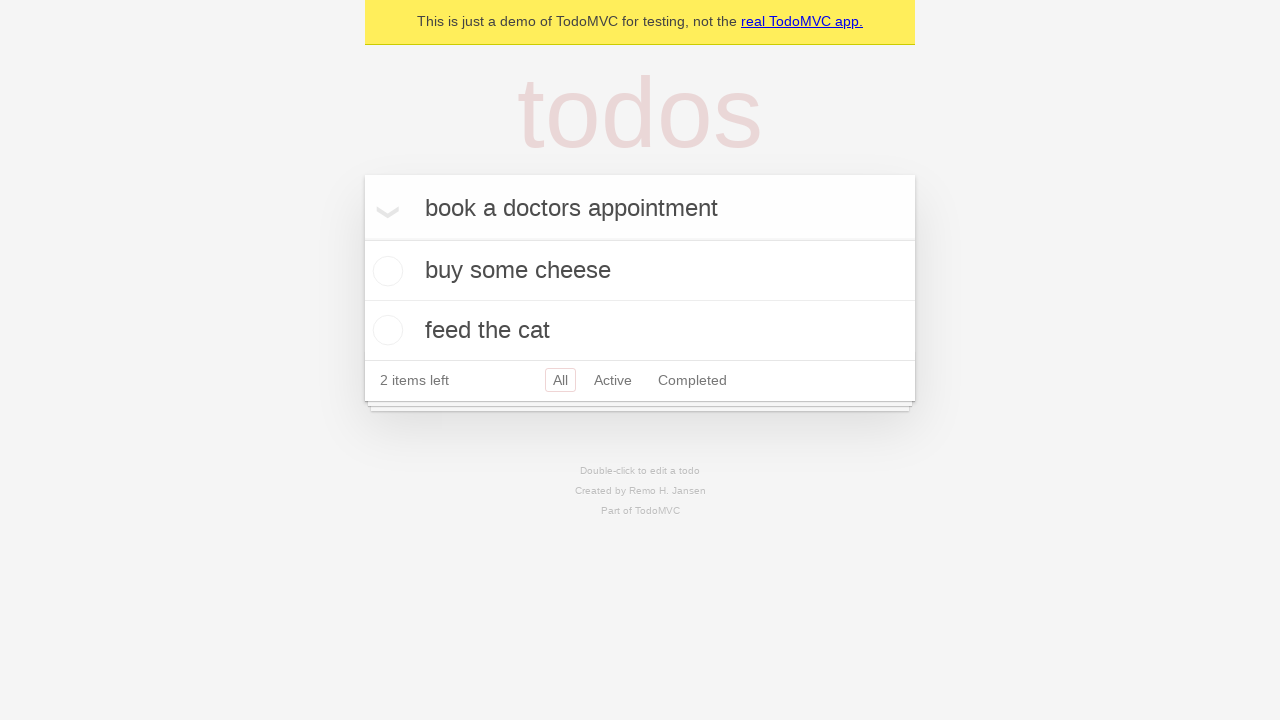

Pressed Enter to add third todo on internal:attr=[placeholder="What needs to be done?"i]
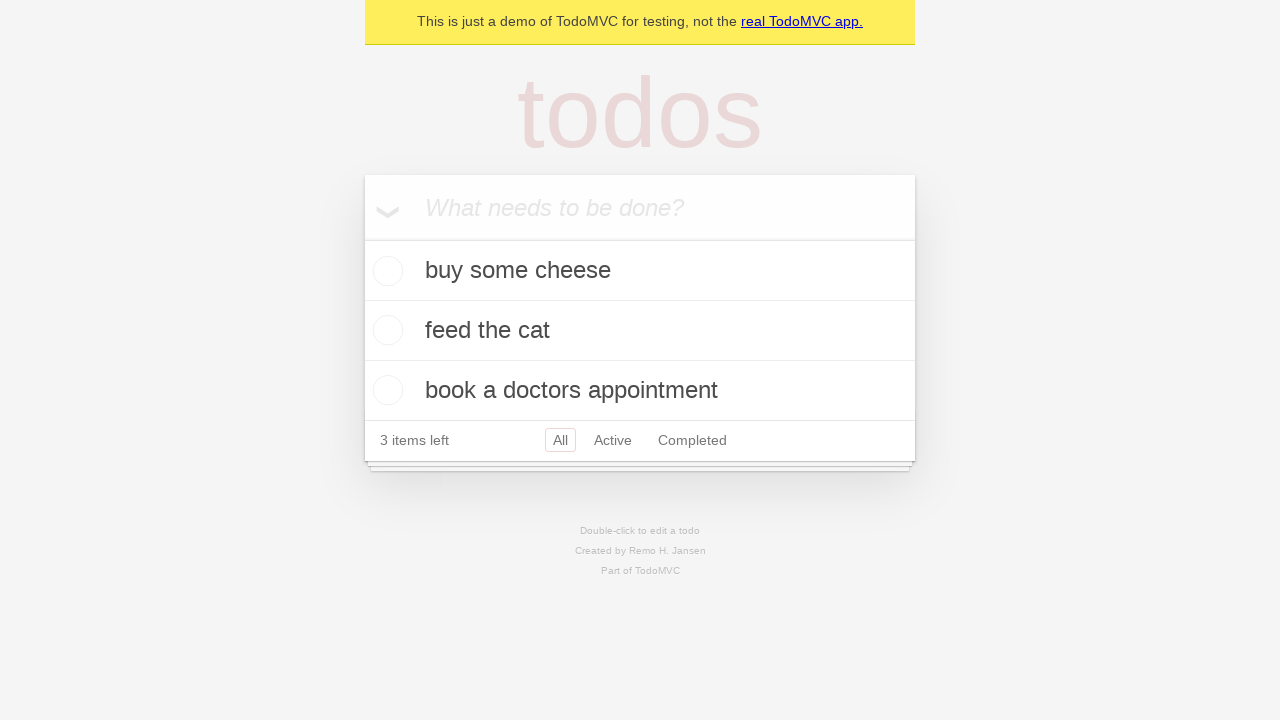

Checked the first todo item to mark it as completed at (385, 271) on .todo-list li .toggle >> nth=0
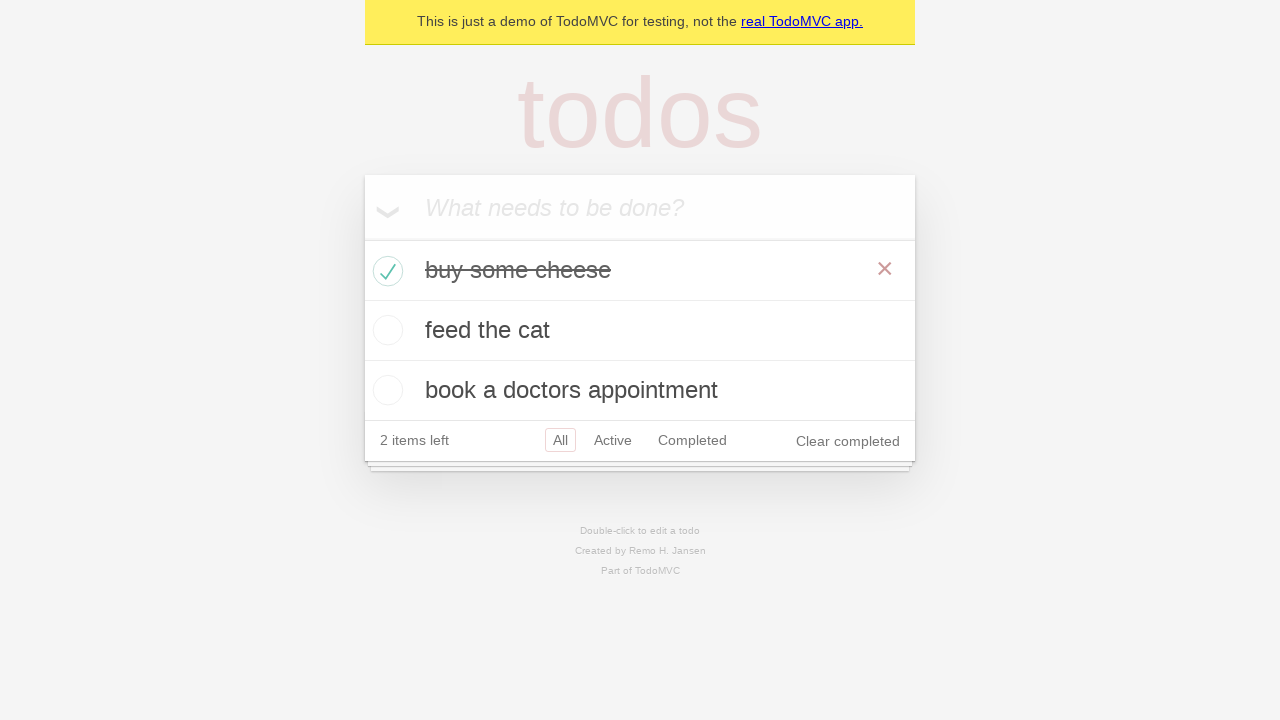

Clear completed button appeared after completing first item
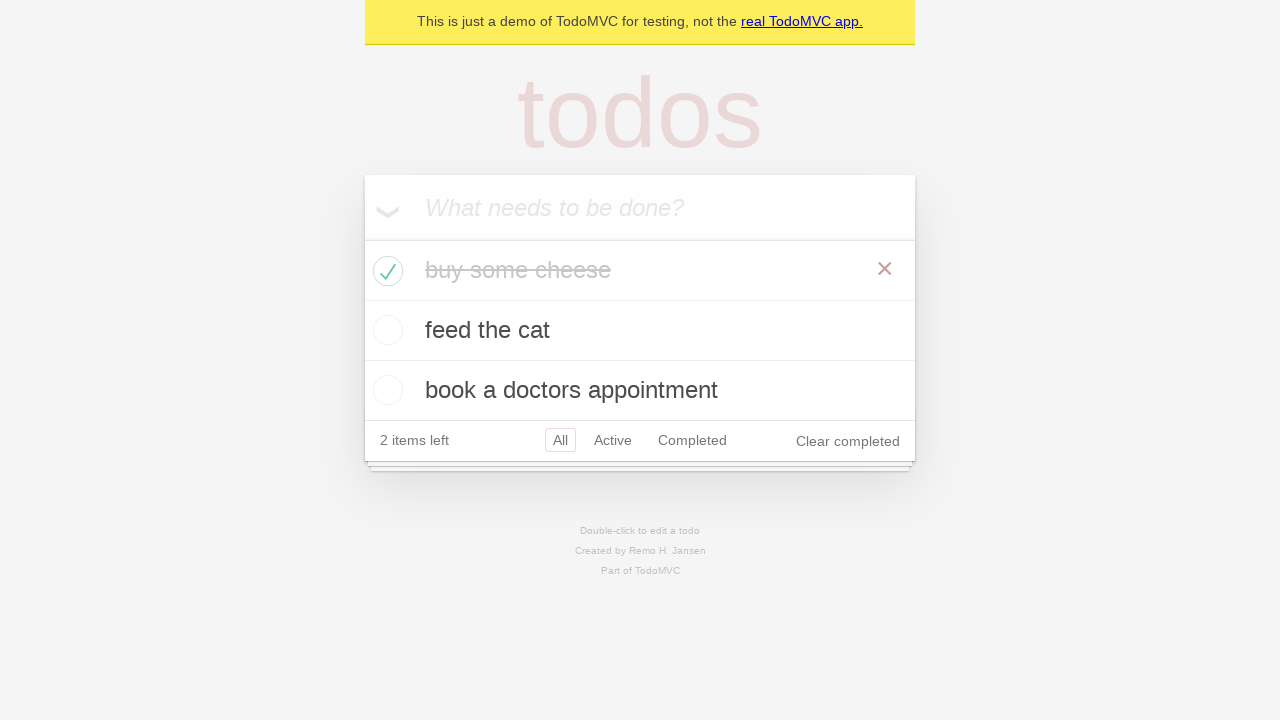

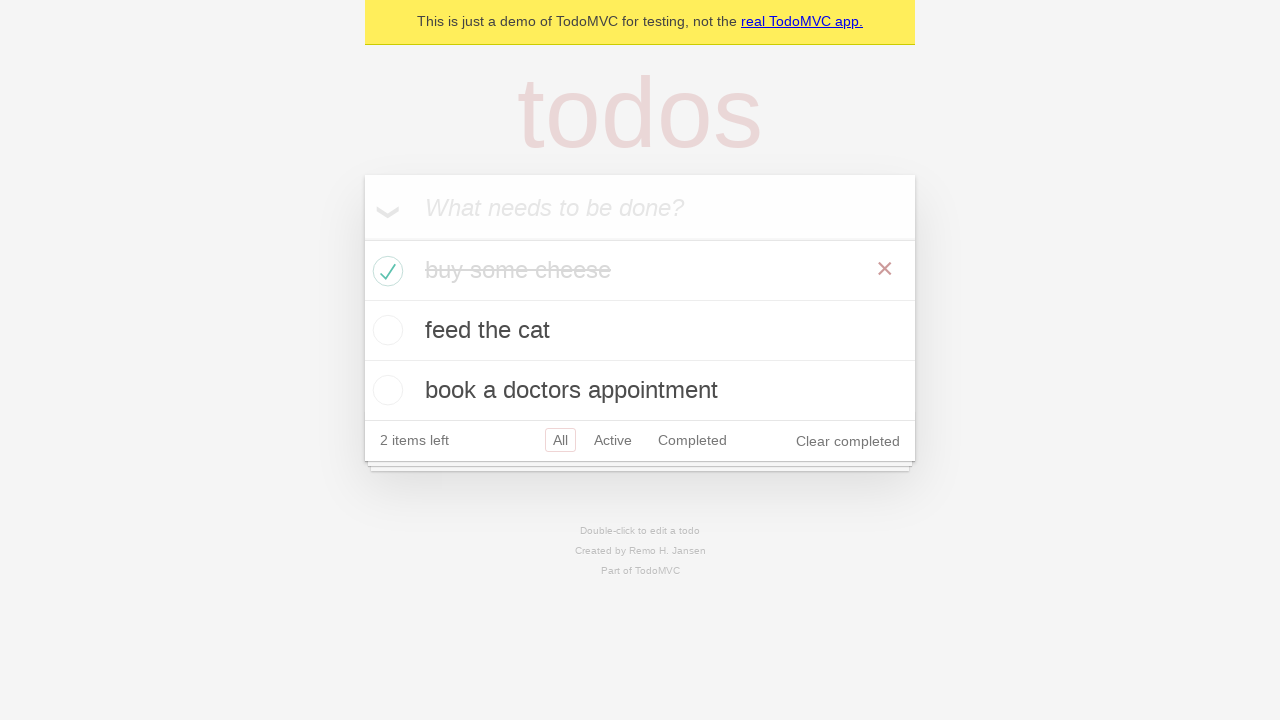